Tests a data types form by filling in all fields except zip code, submitting the form, and verifying that the zip code field shows an error while all other fields show success validation.

Starting URL: https://bonigarcia.dev/selenium-webdriver-java/data-types.html

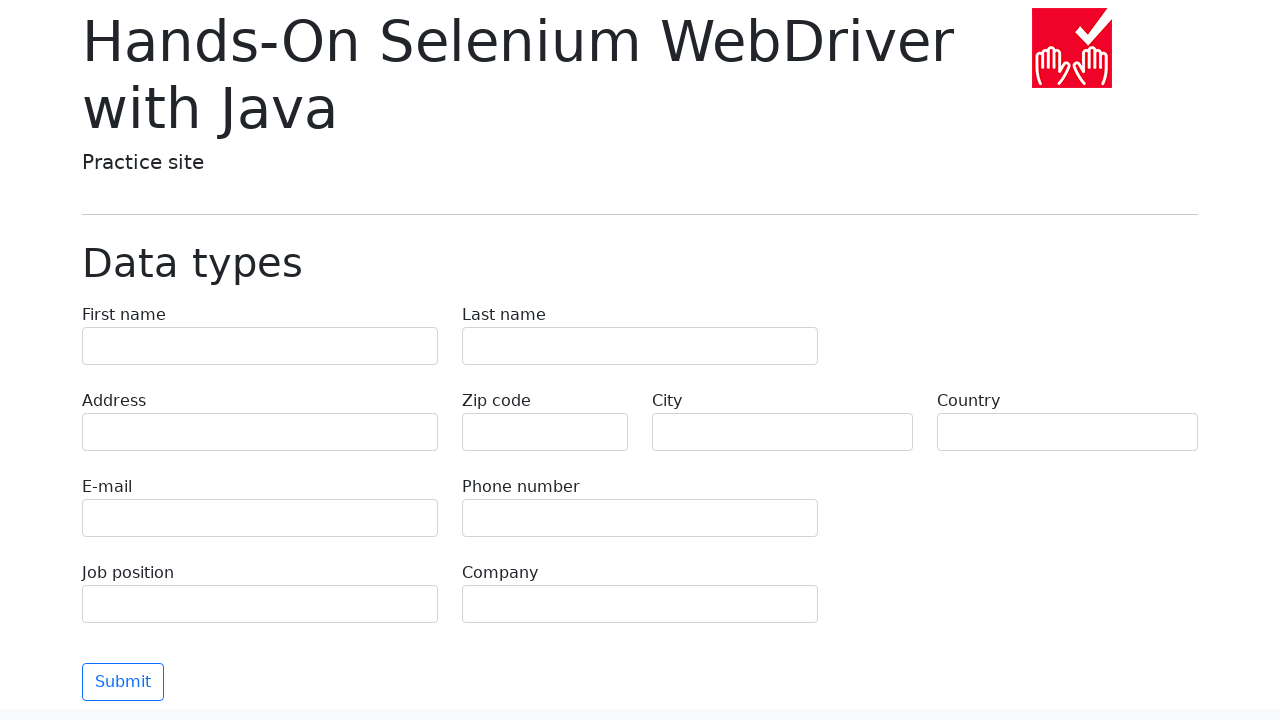

Filled first name field with 'Иван' on input[name='first-name']
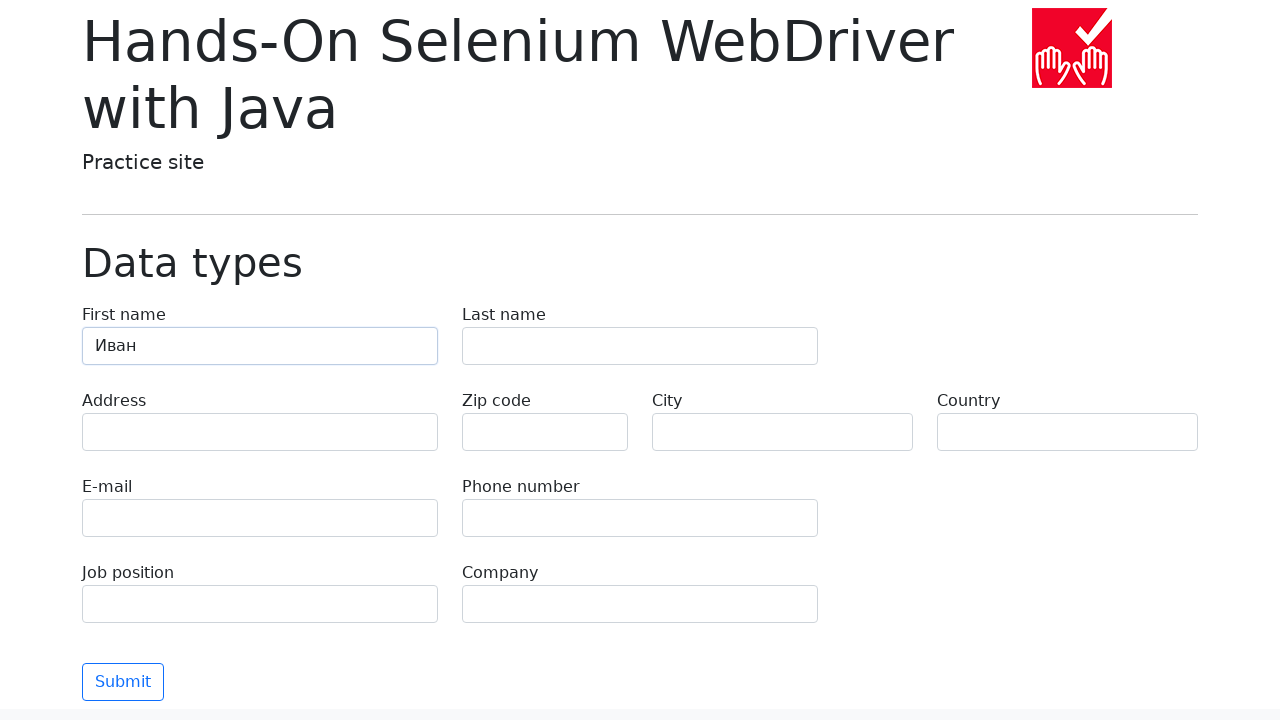

Filled last name field with 'Петров' on input[name='last-name']
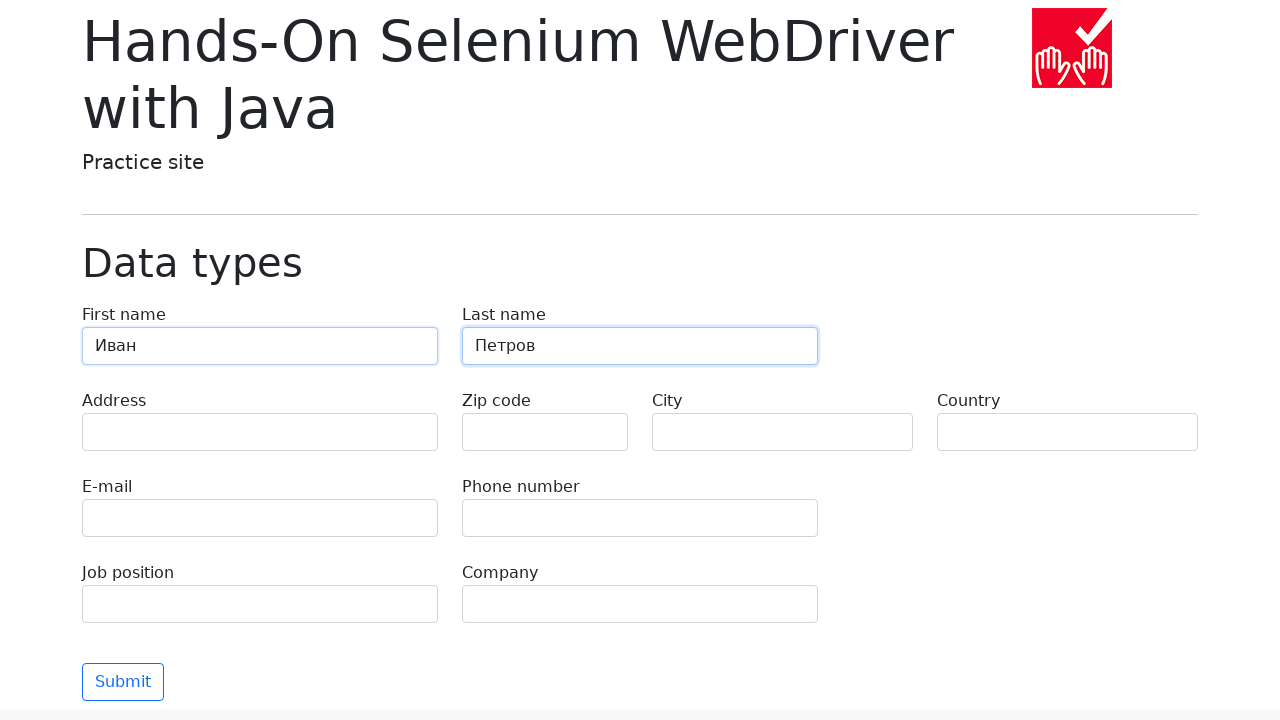

Filled address field with 'Ленина, 55-3' on input[name='address']
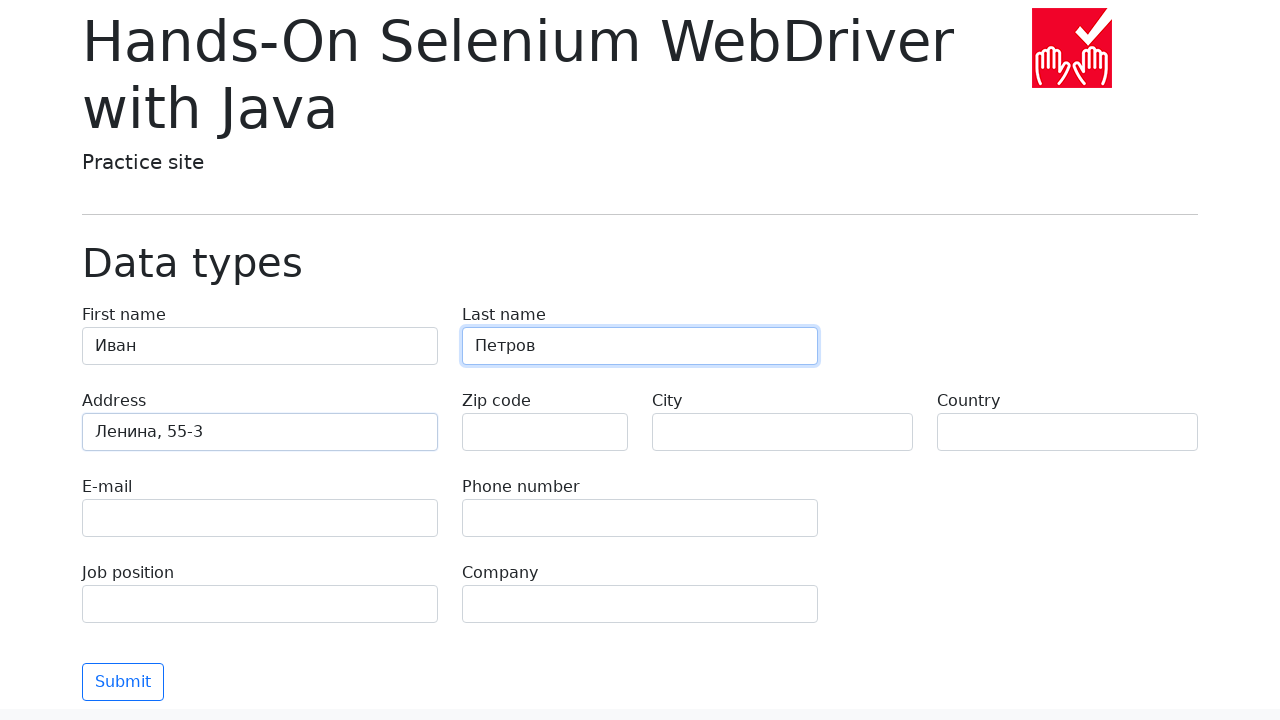

Filled city field with 'Москва' on input[name='city']
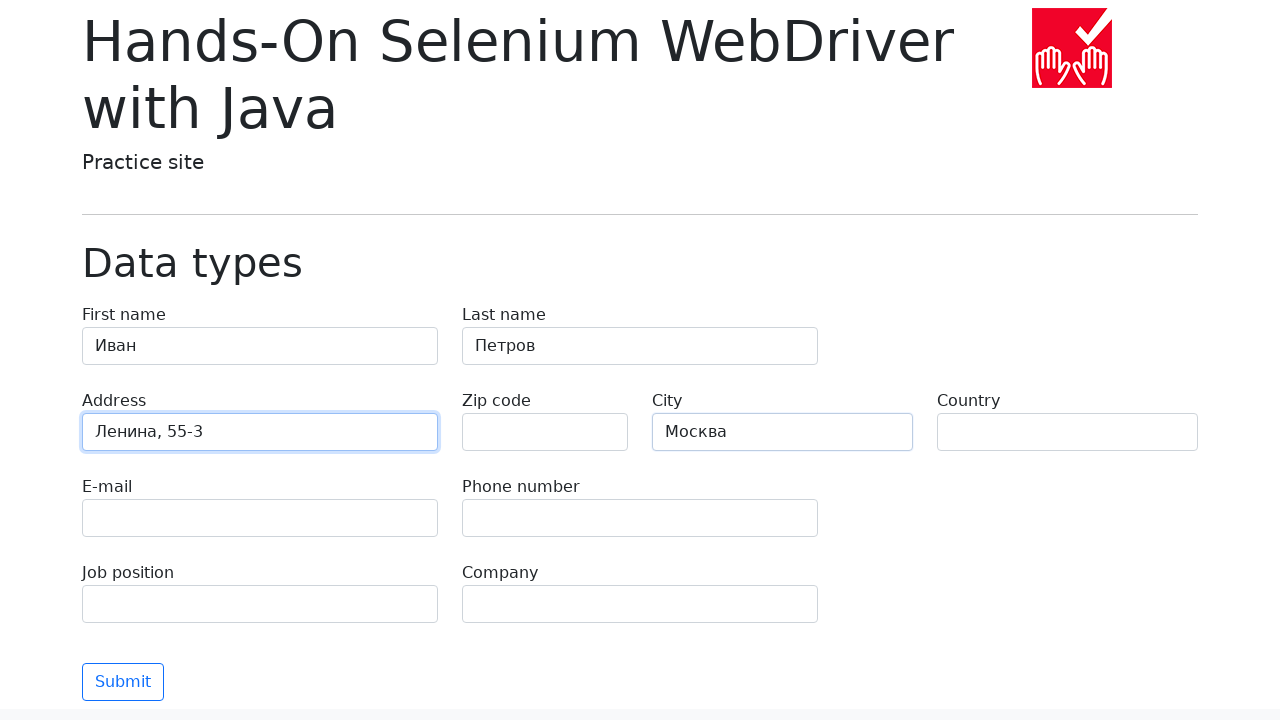

Filled country field with 'Россия' on input[name='country']
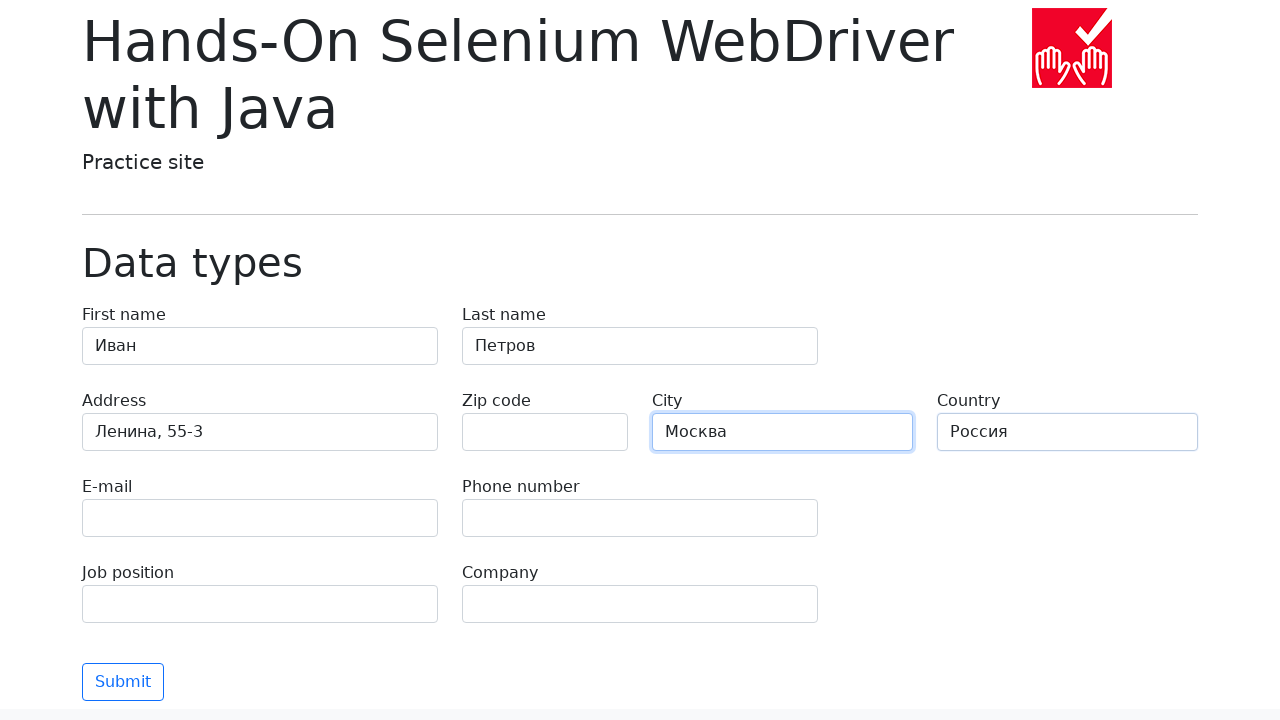

Filled email field with 'test@skypro.com' on input[name='e-mail']
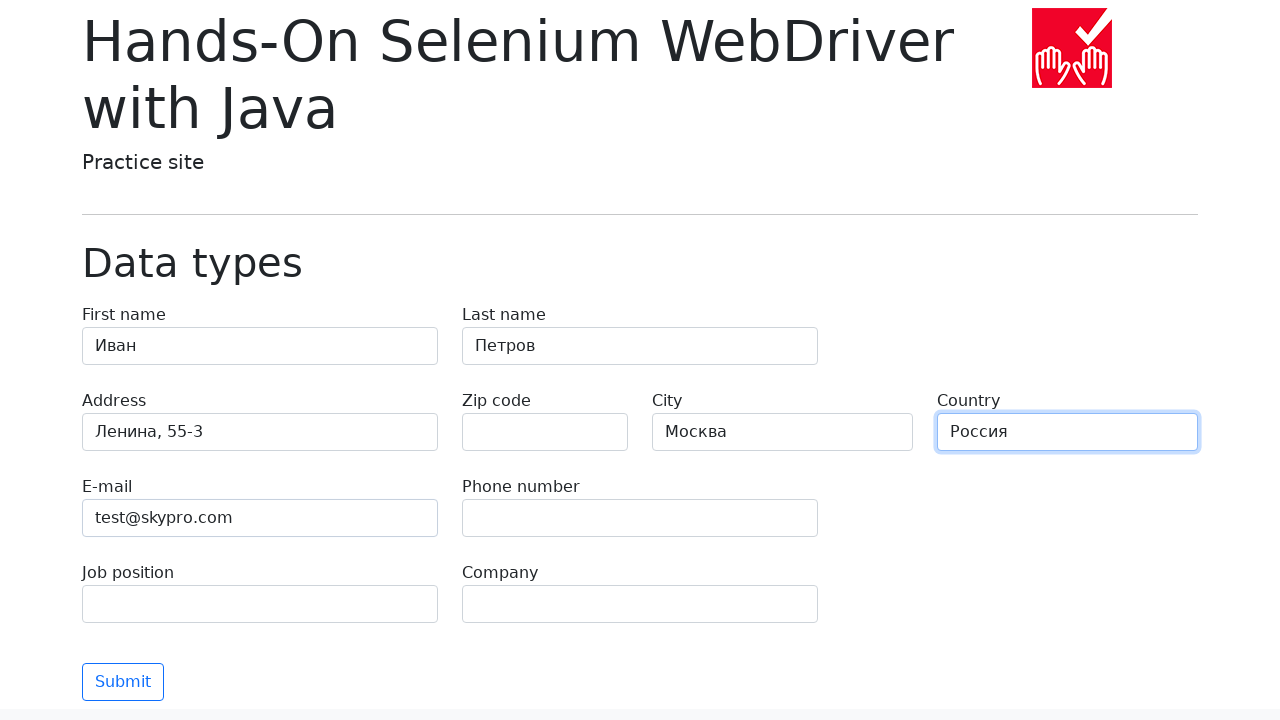

Filled phone field with '+7985899998787' on input[name='phone']
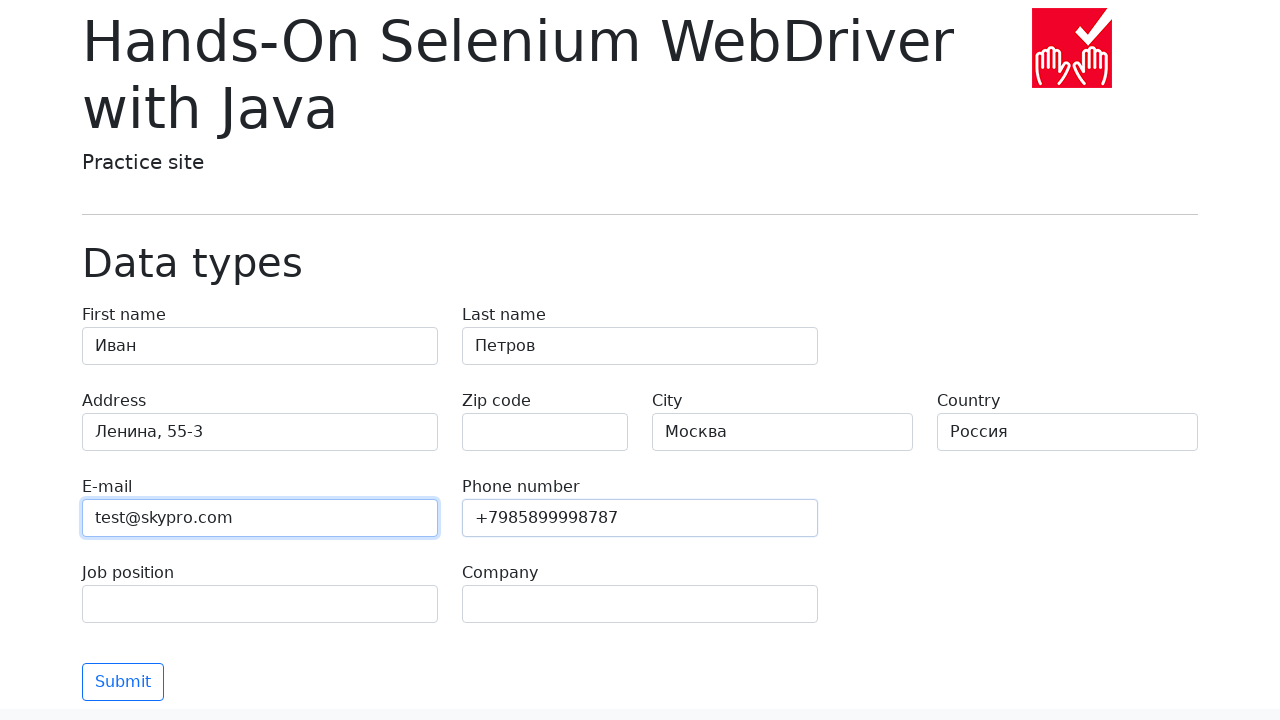

Filled job position field with 'QA' on input[name='job-position']
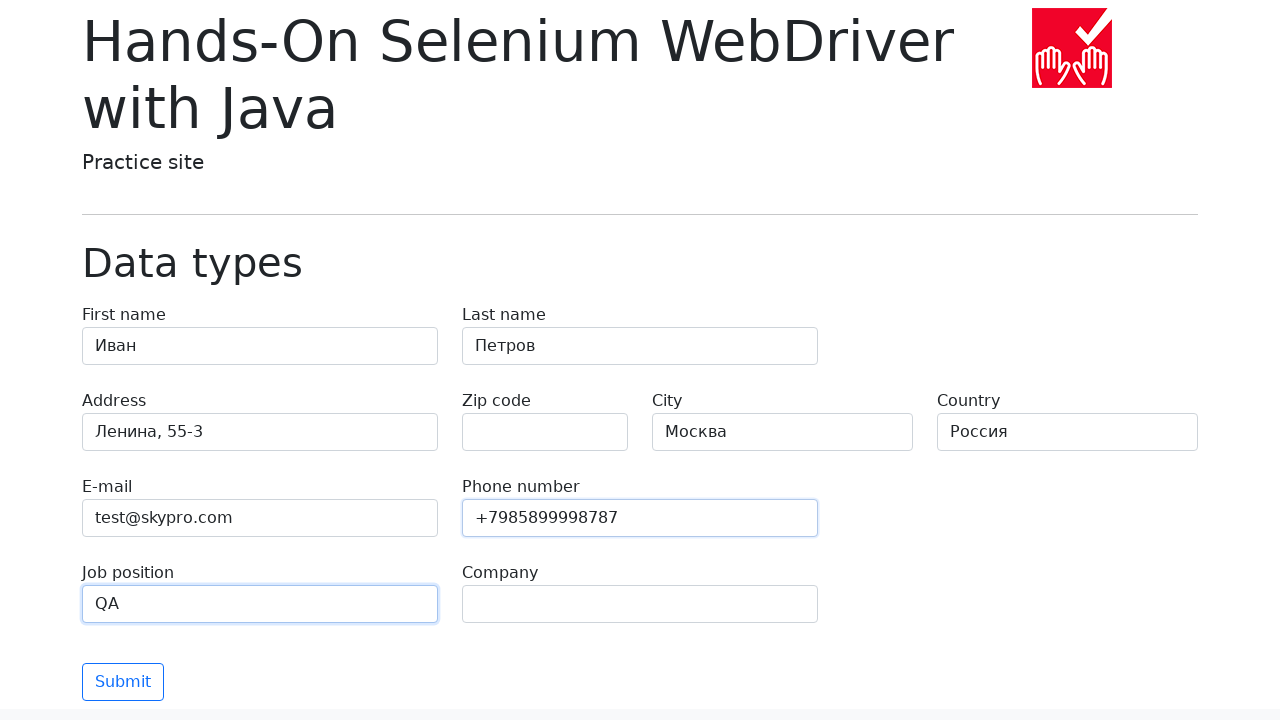

Filled company field with 'SkyPro' on input[name='company']
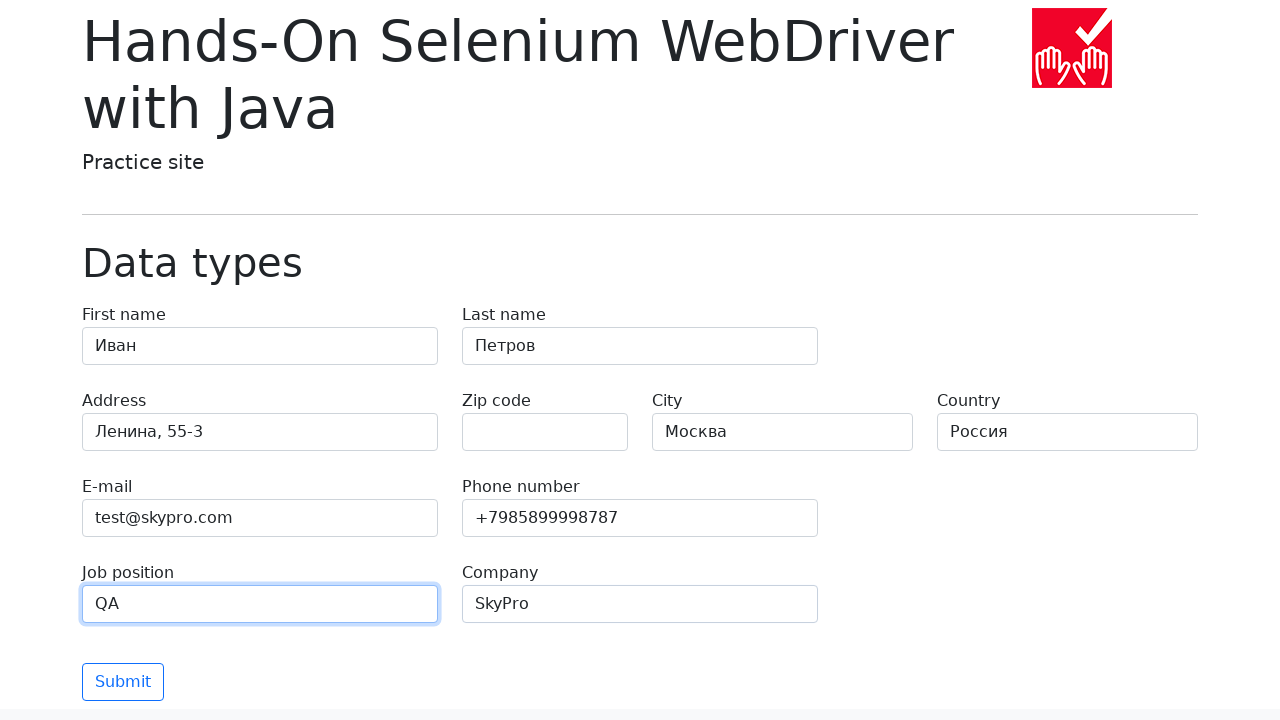

Clicked submit button to submit the form at (123, 682) on [type='submit']
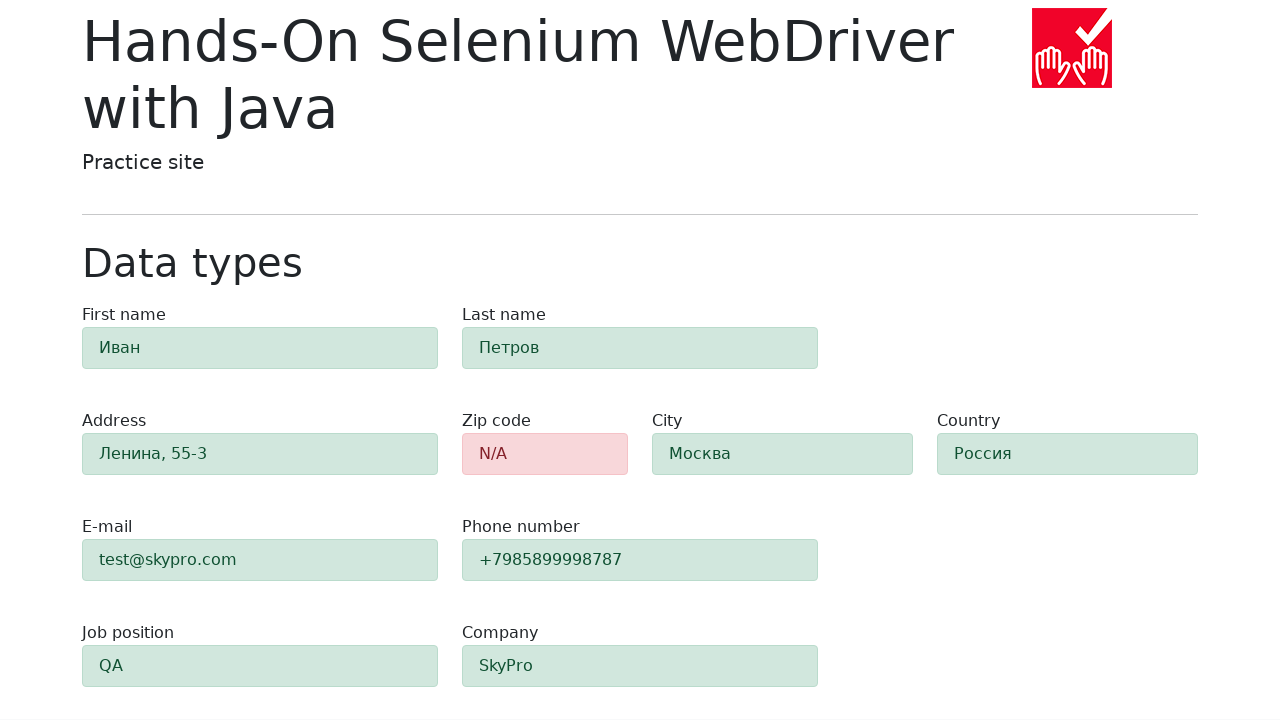

Waited for validation results to appear
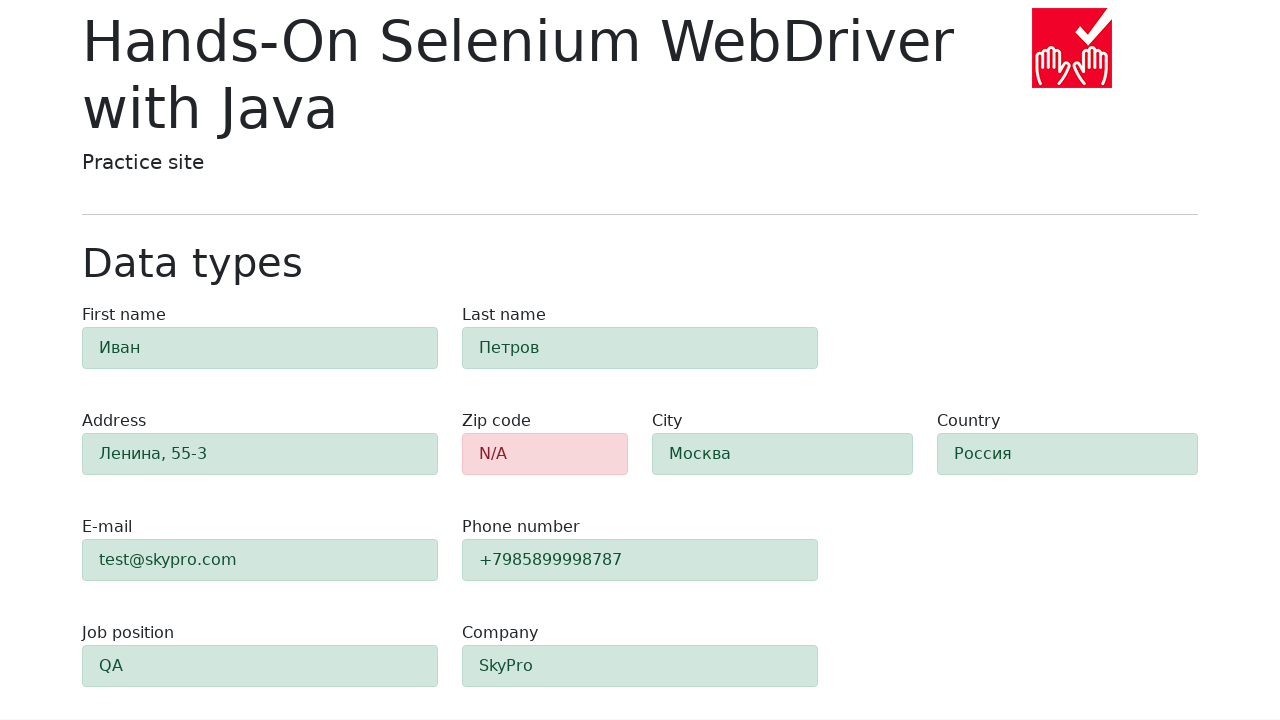

Located zip code field element
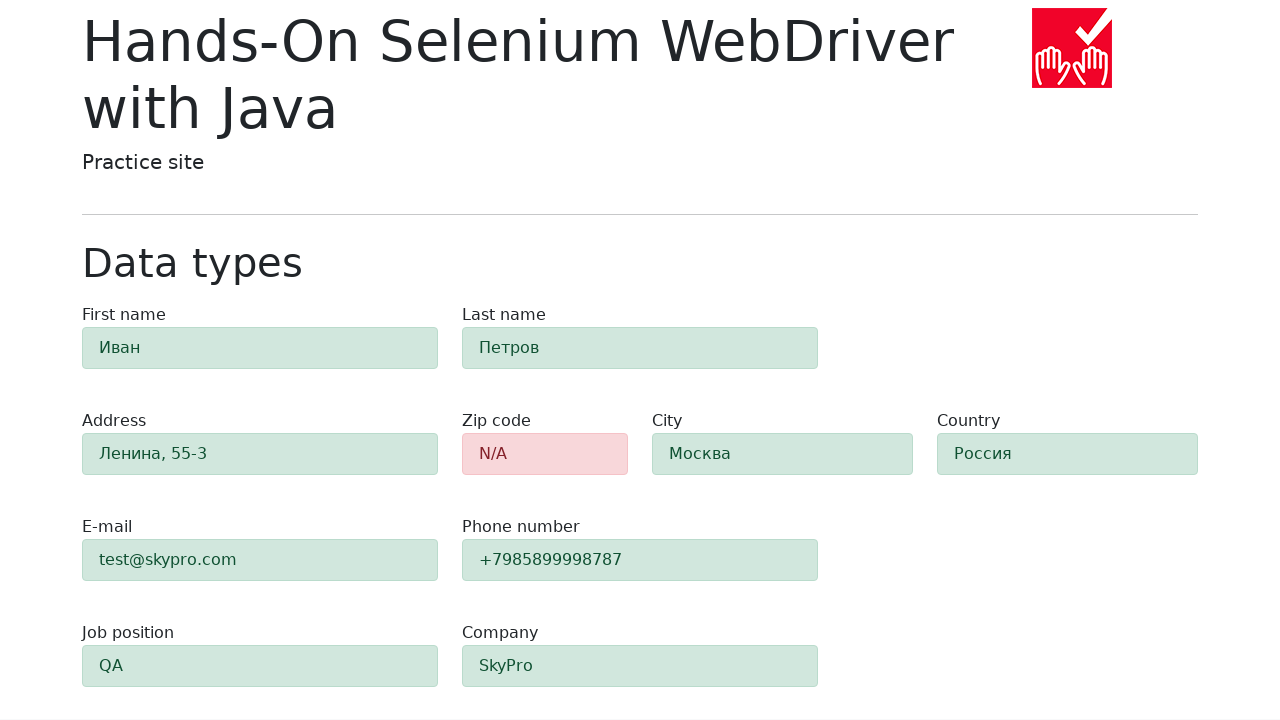

Verified that zip code field shows error (alert-danger class present)
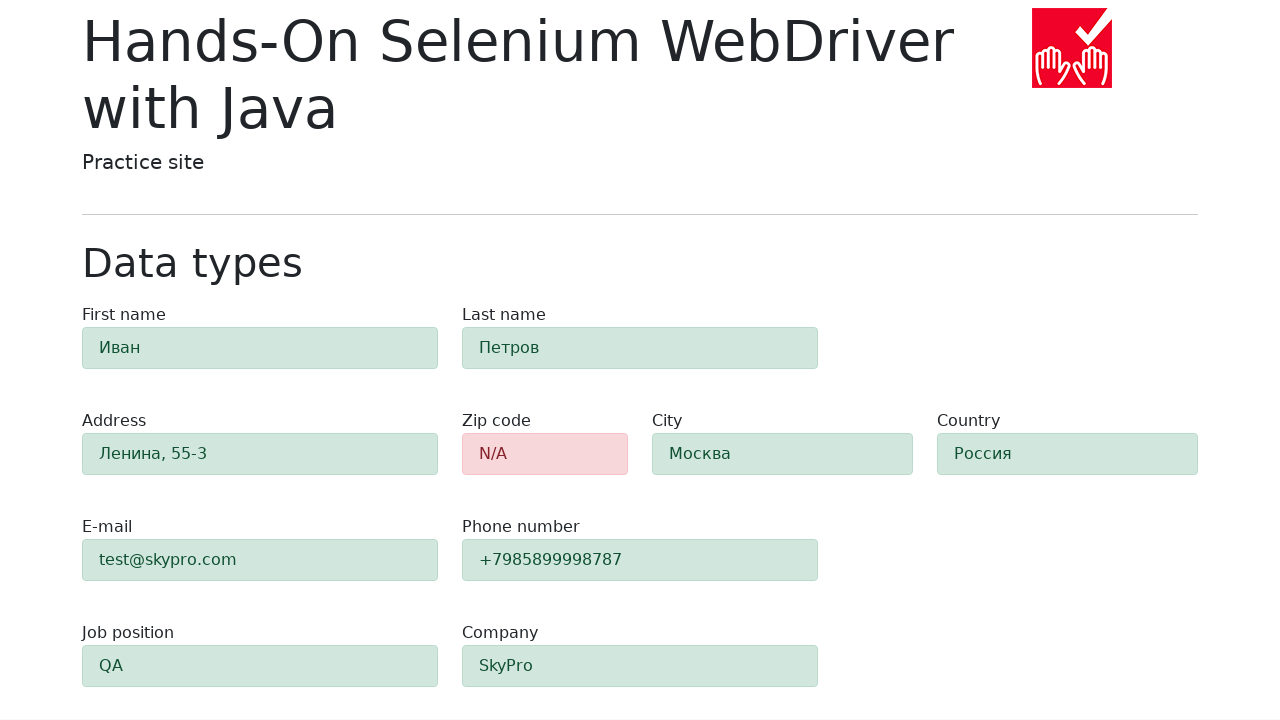

Located 'first-name' field element
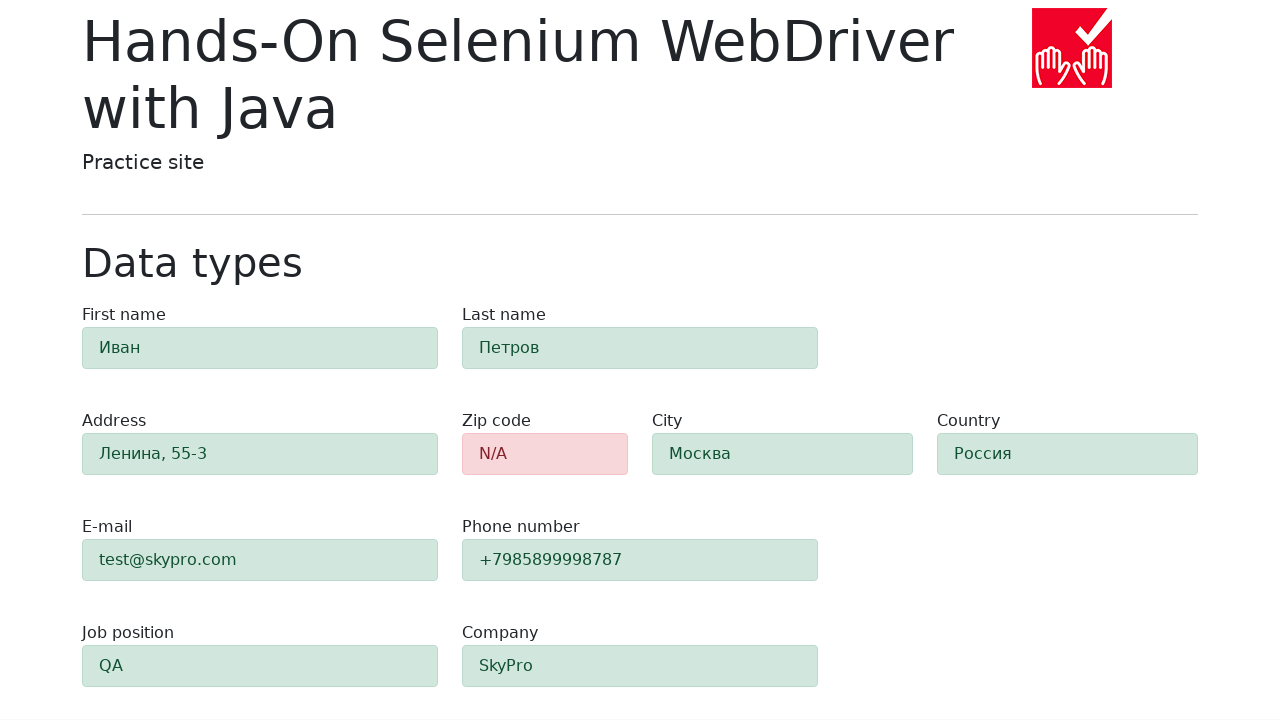

Verified that 'first-name' field shows success validation
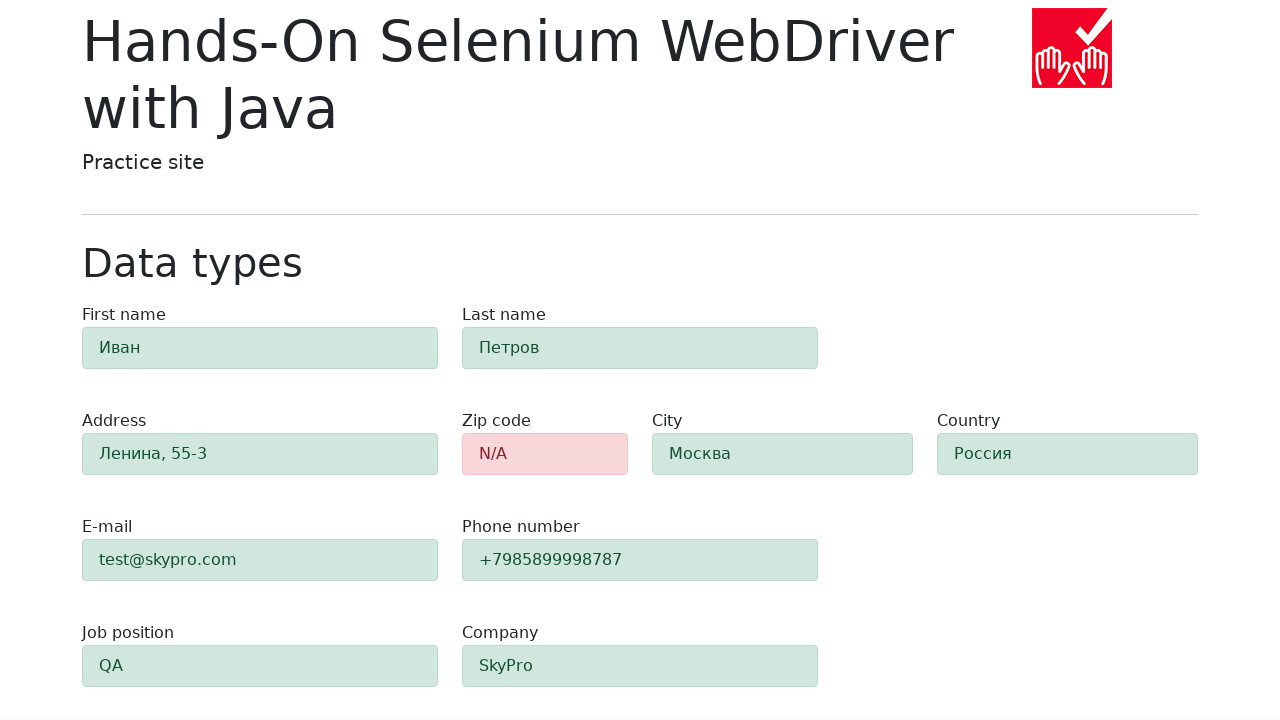

Located 'last-name' field element
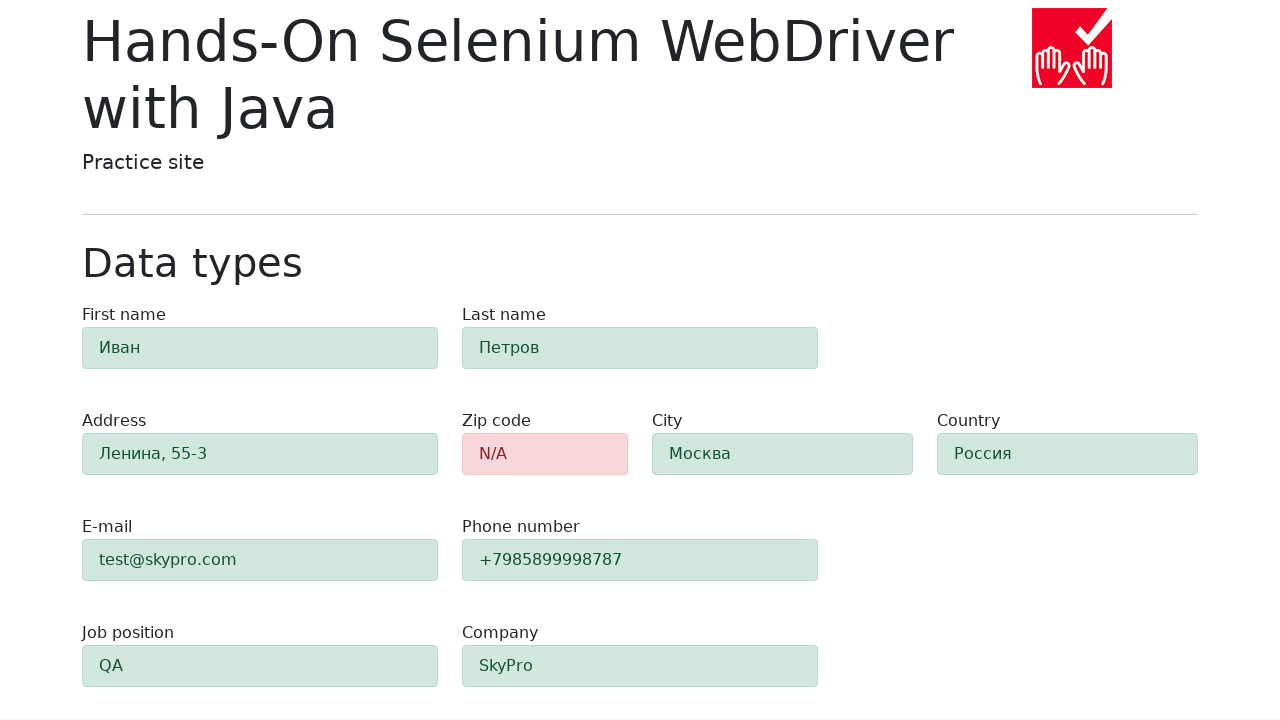

Verified that 'last-name' field shows success validation
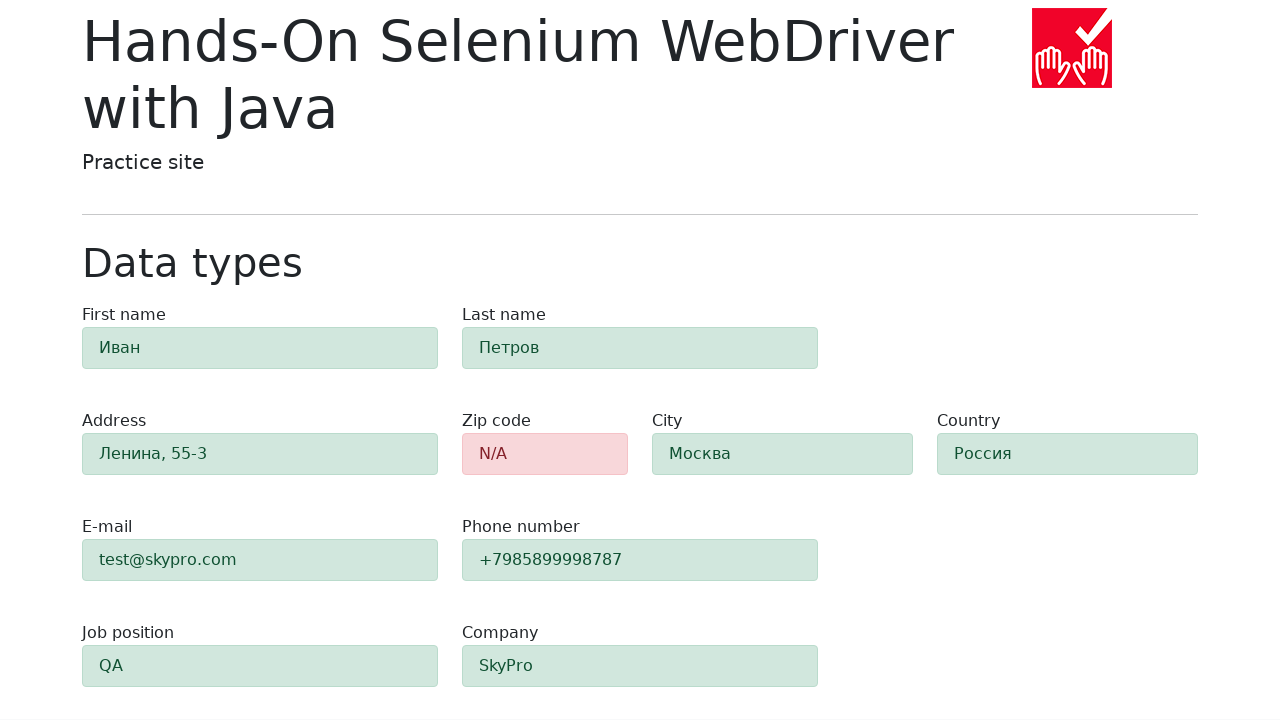

Located 'address' field element
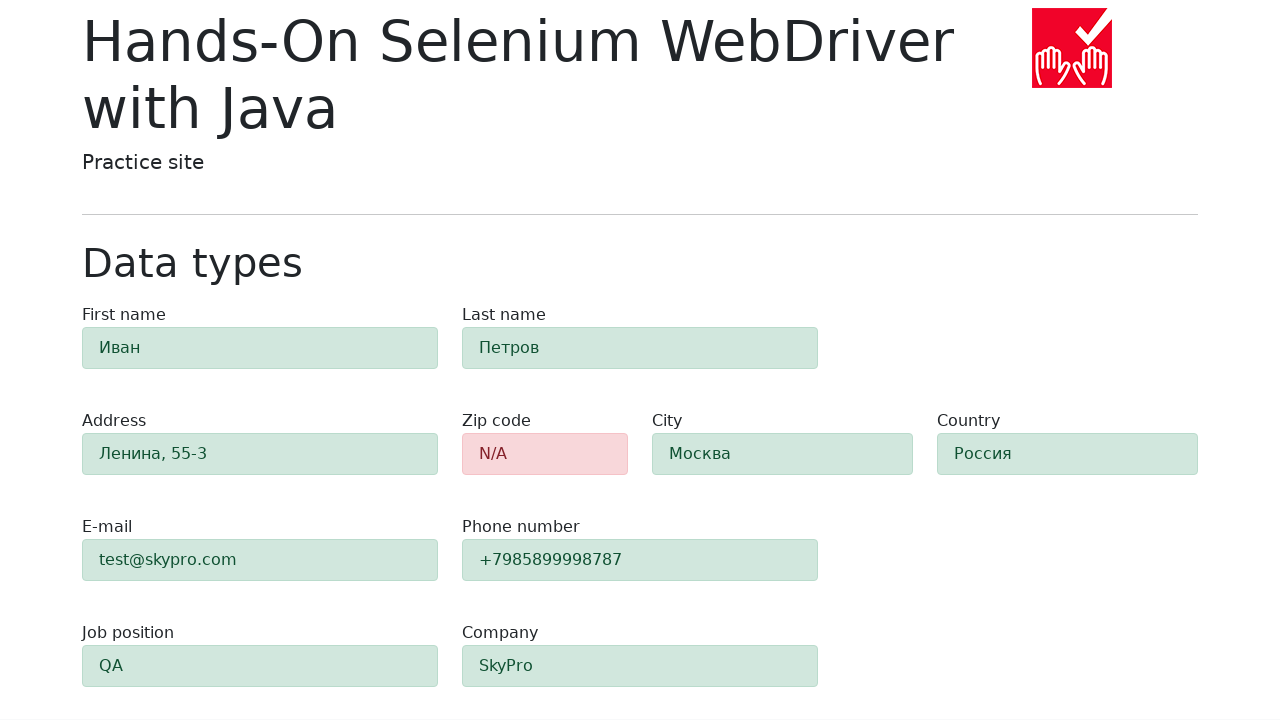

Verified that 'address' field shows success validation
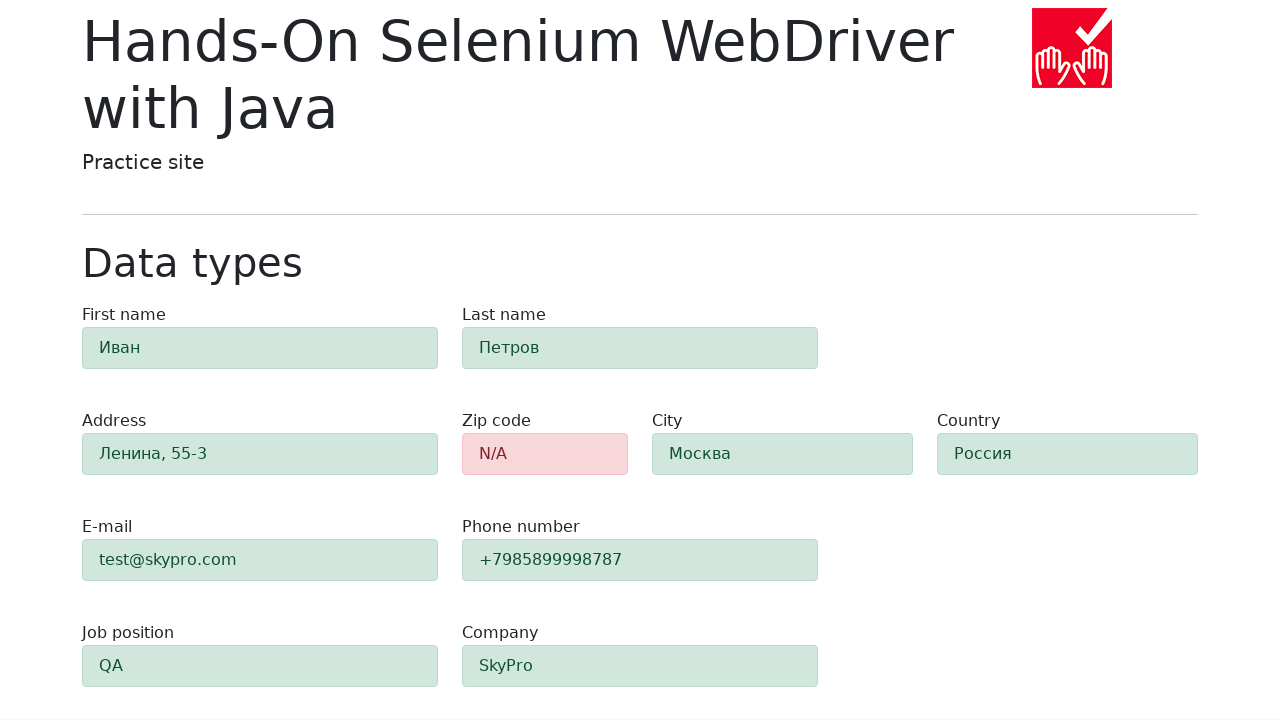

Located 'e-mail' field element
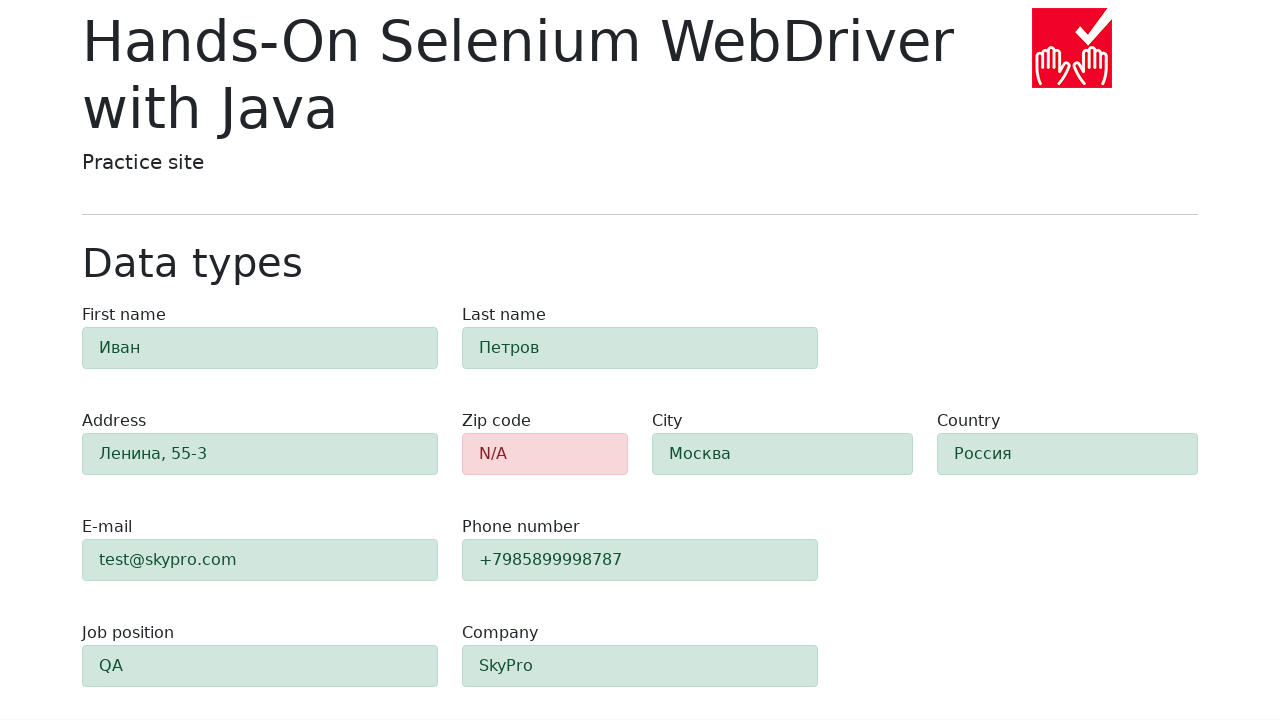

Verified that 'e-mail' field shows success validation
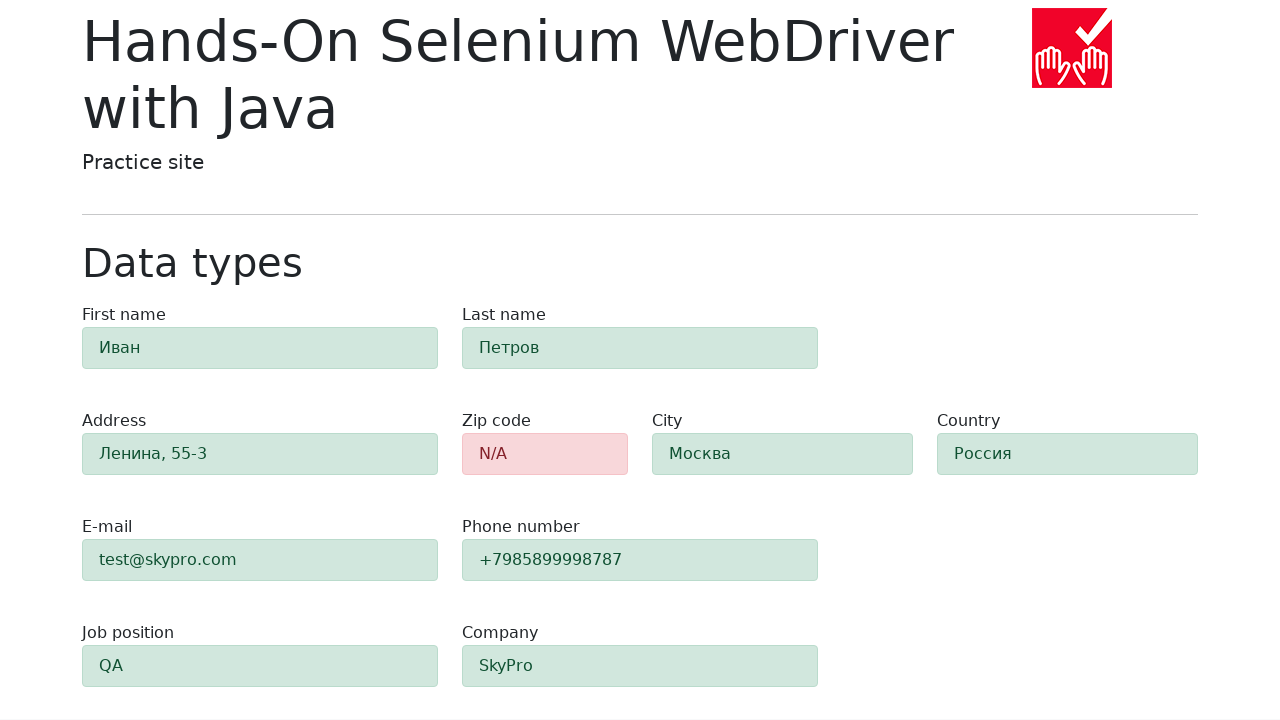

Located 'phone' field element
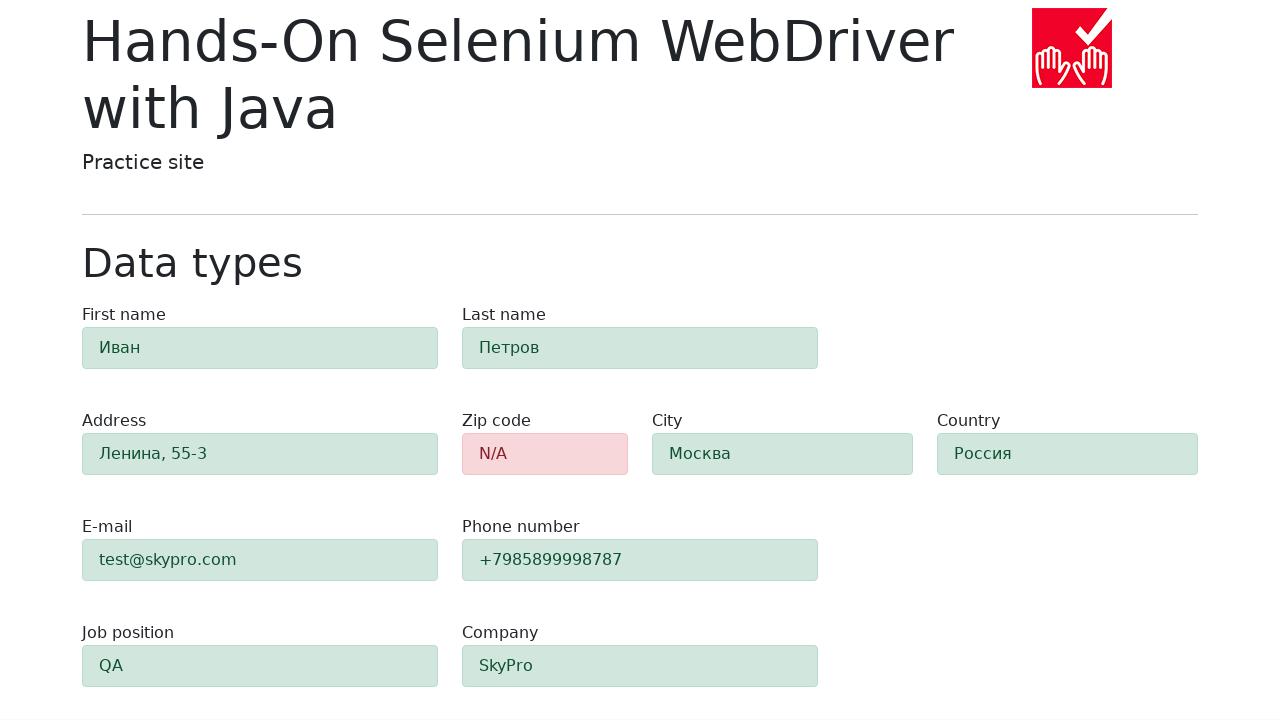

Verified that 'phone' field shows success validation
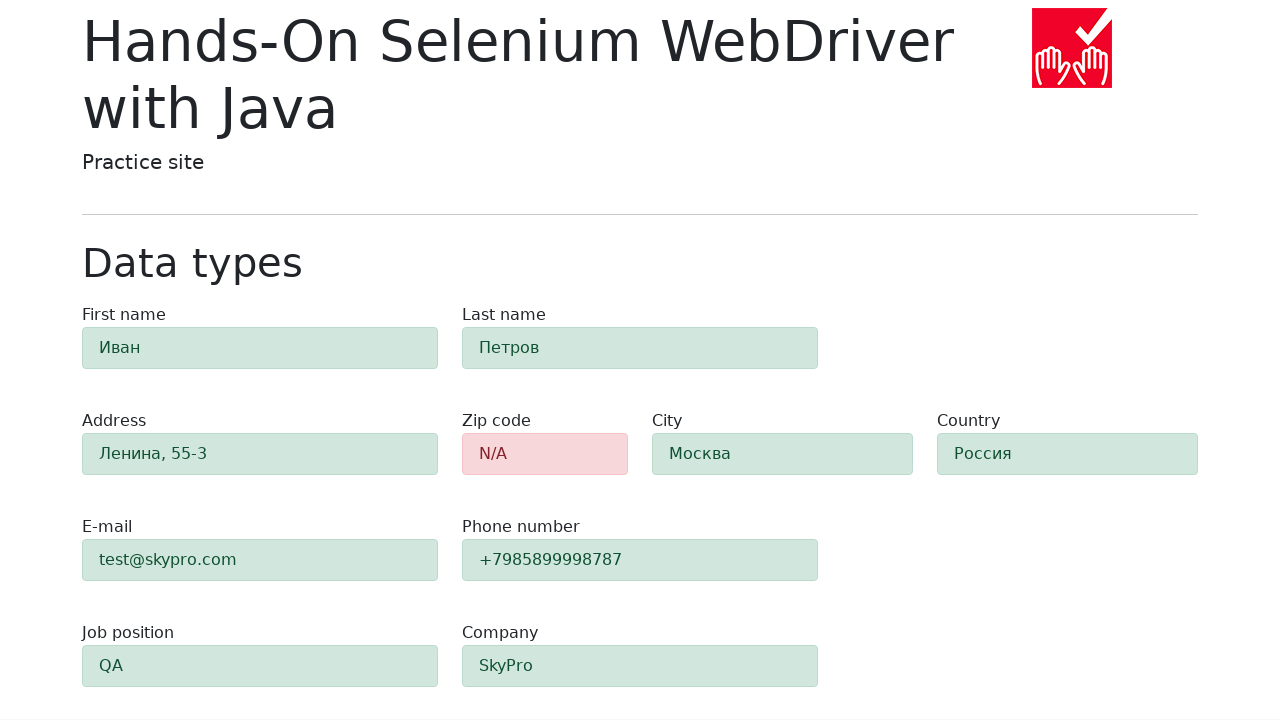

Located 'city' field element
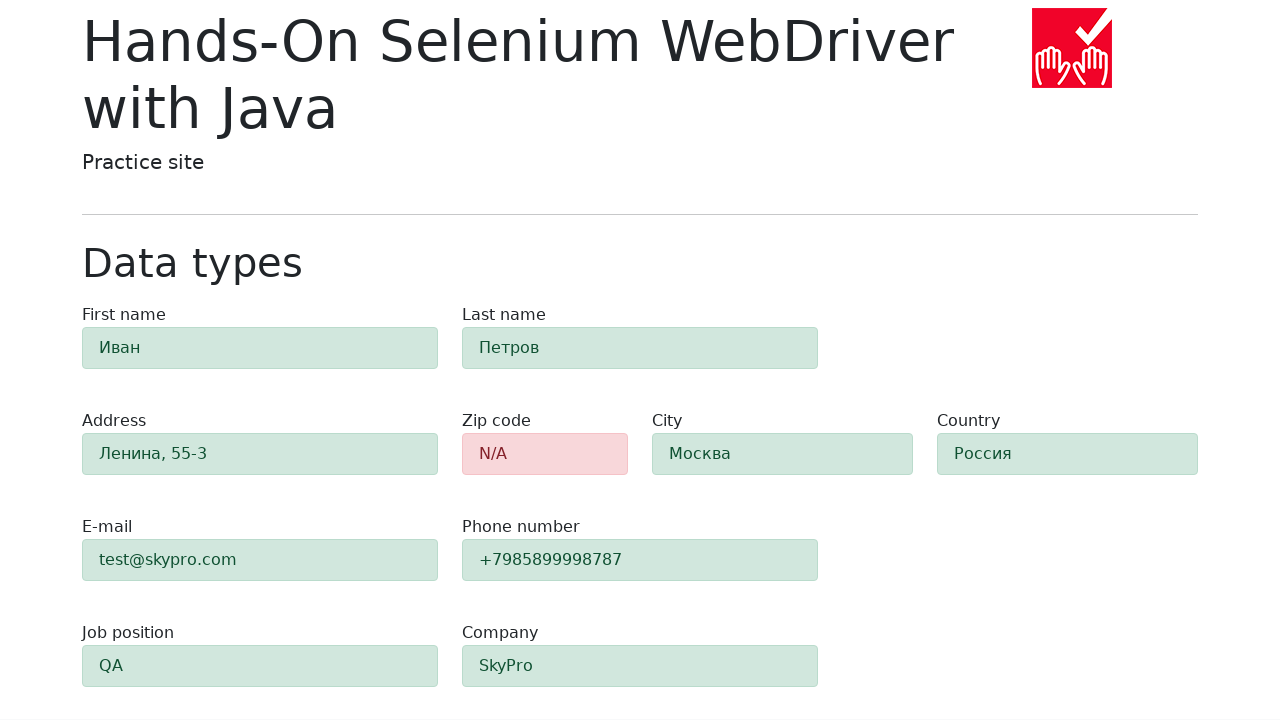

Verified that 'city' field shows success validation
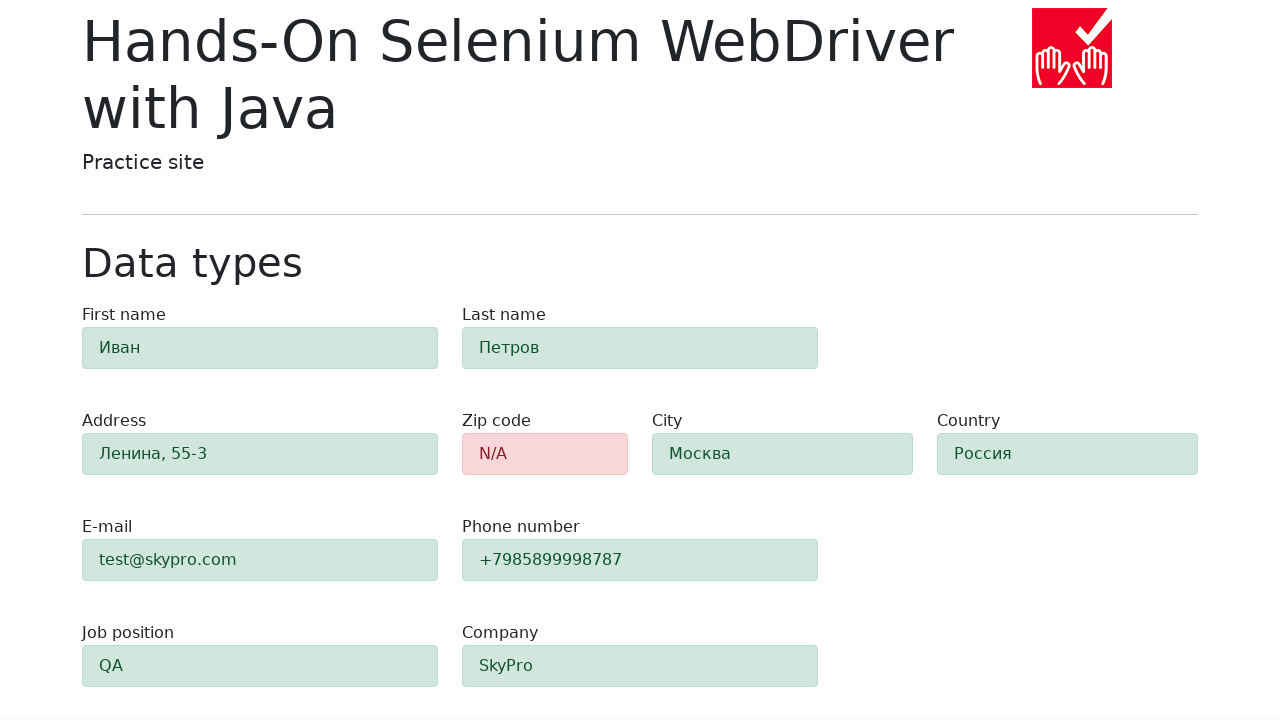

Located 'country' field element
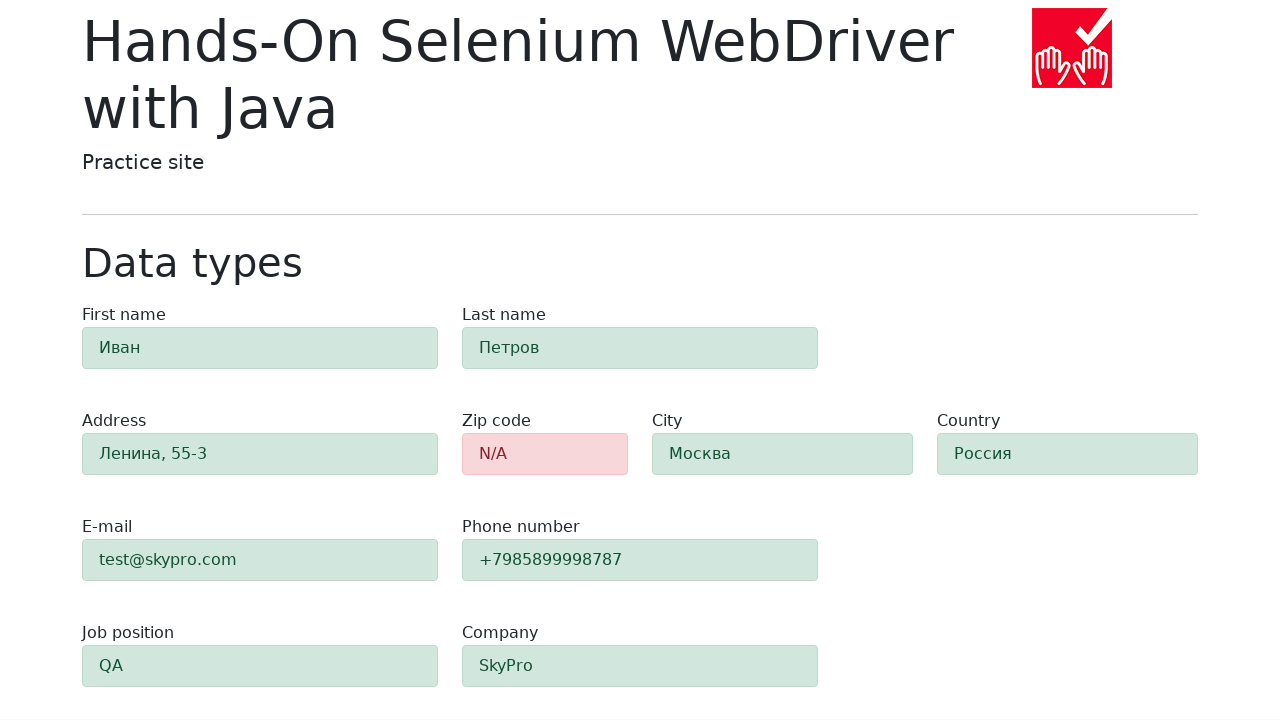

Verified that 'country' field shows success validation
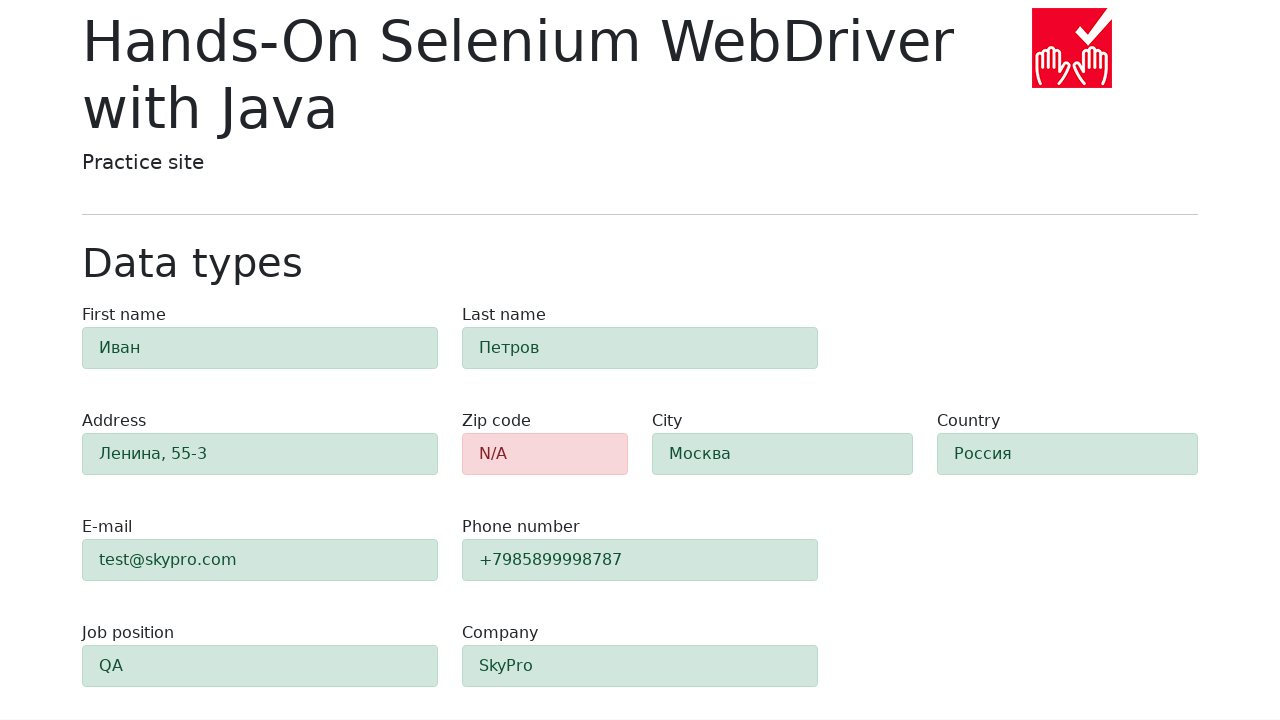

Located 'job-position' field element
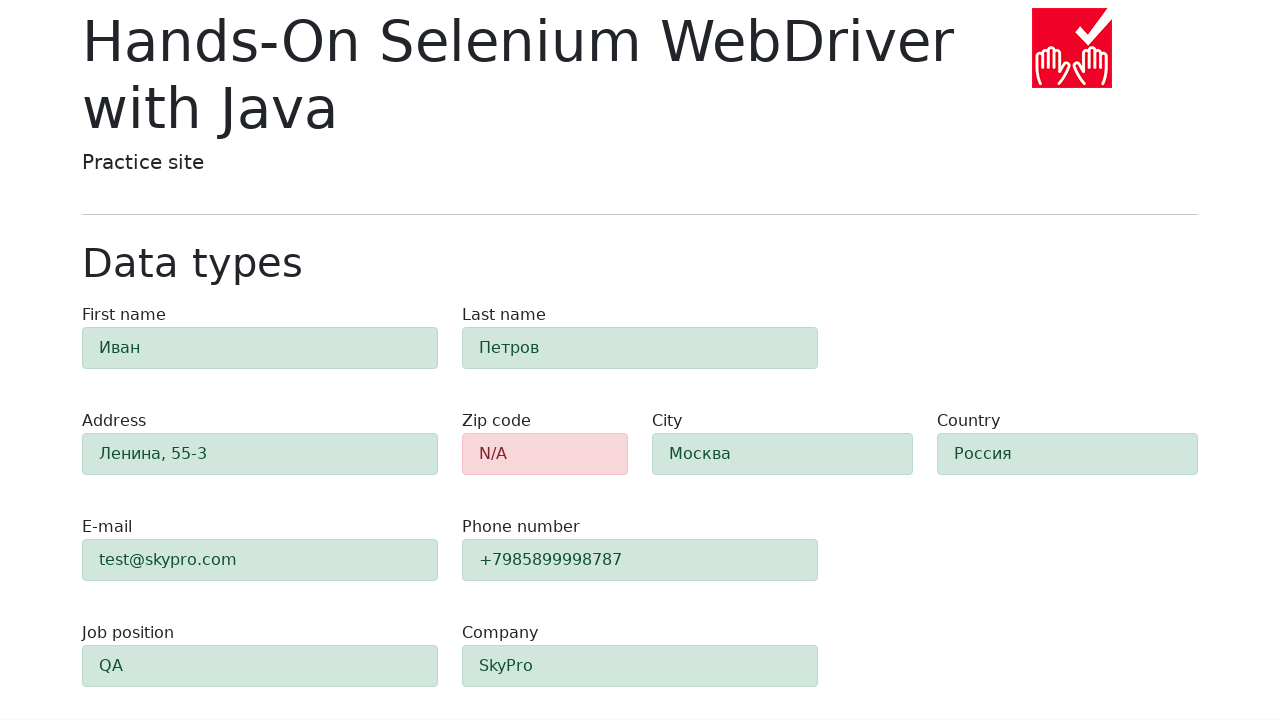

Verified that 'job-position' field shows success validation
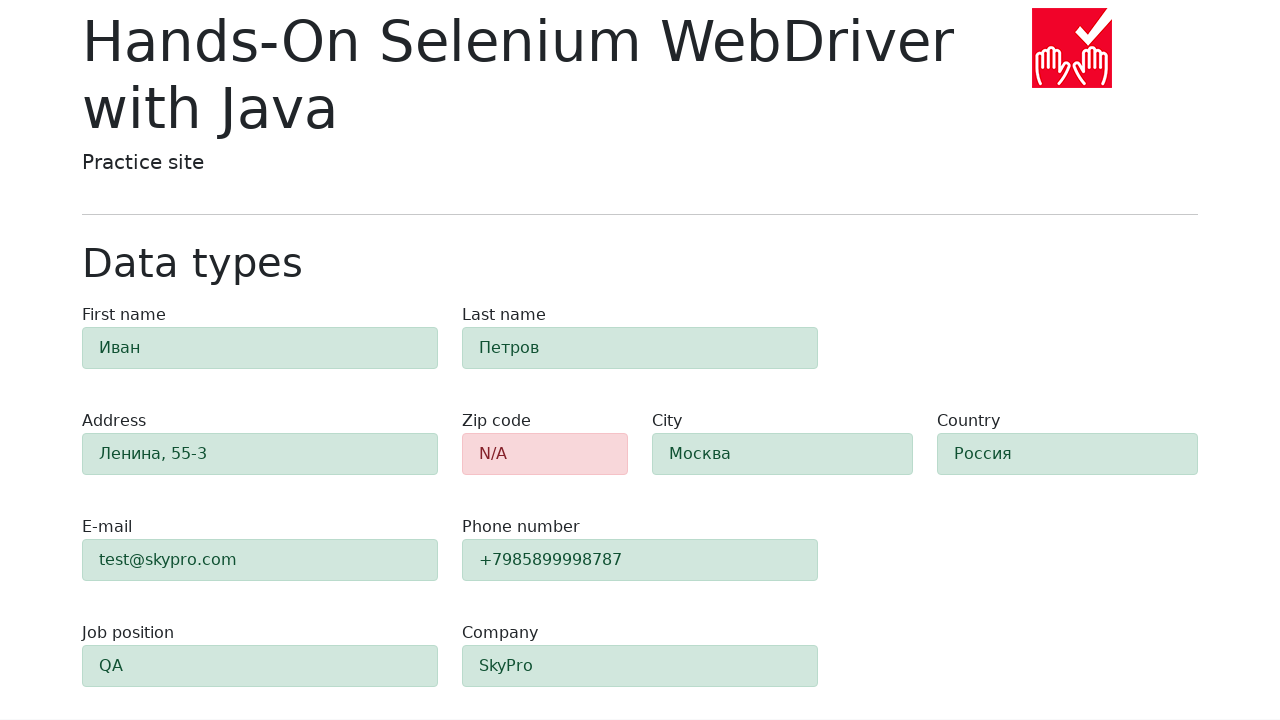

Located 'company' field element
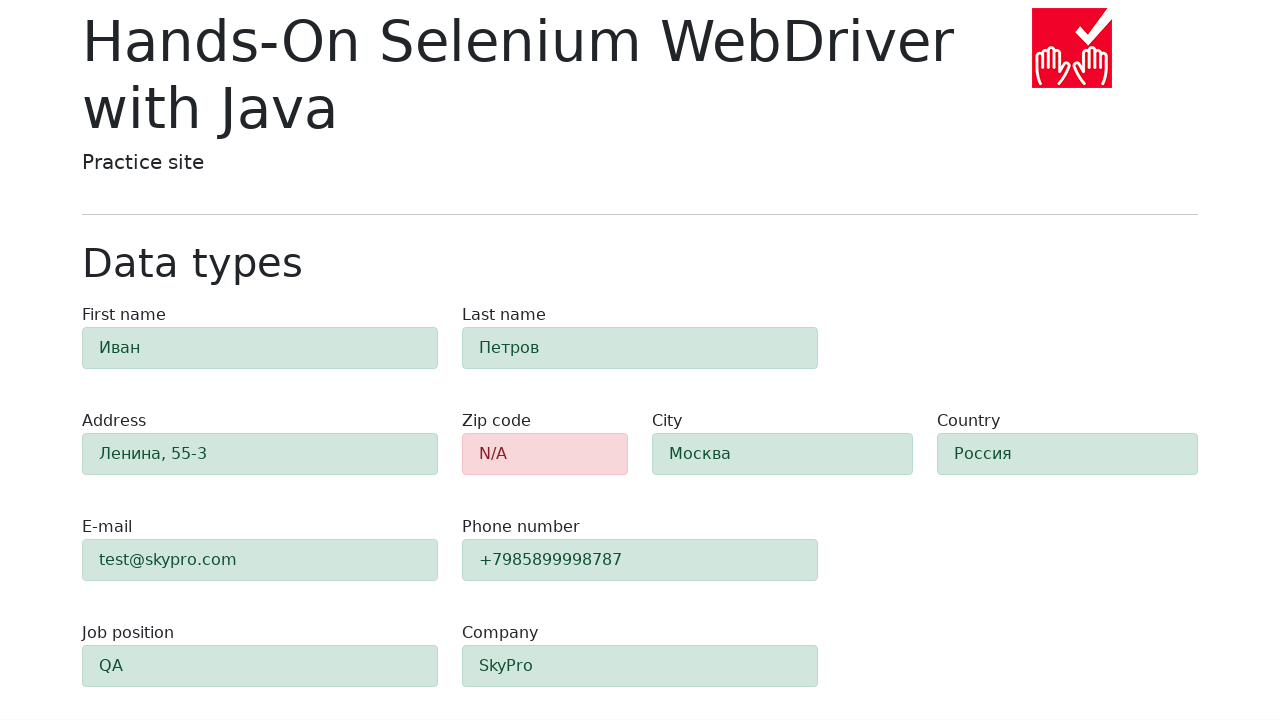

Verified that 'company' field shows success validation
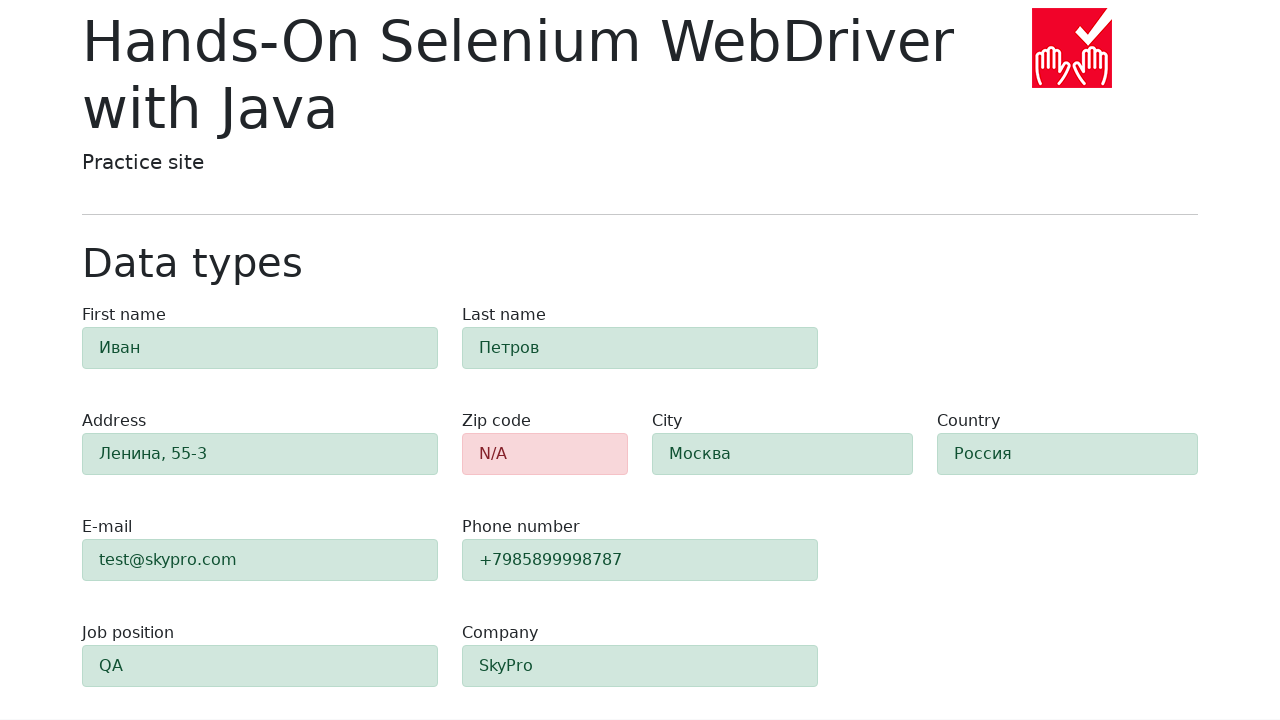

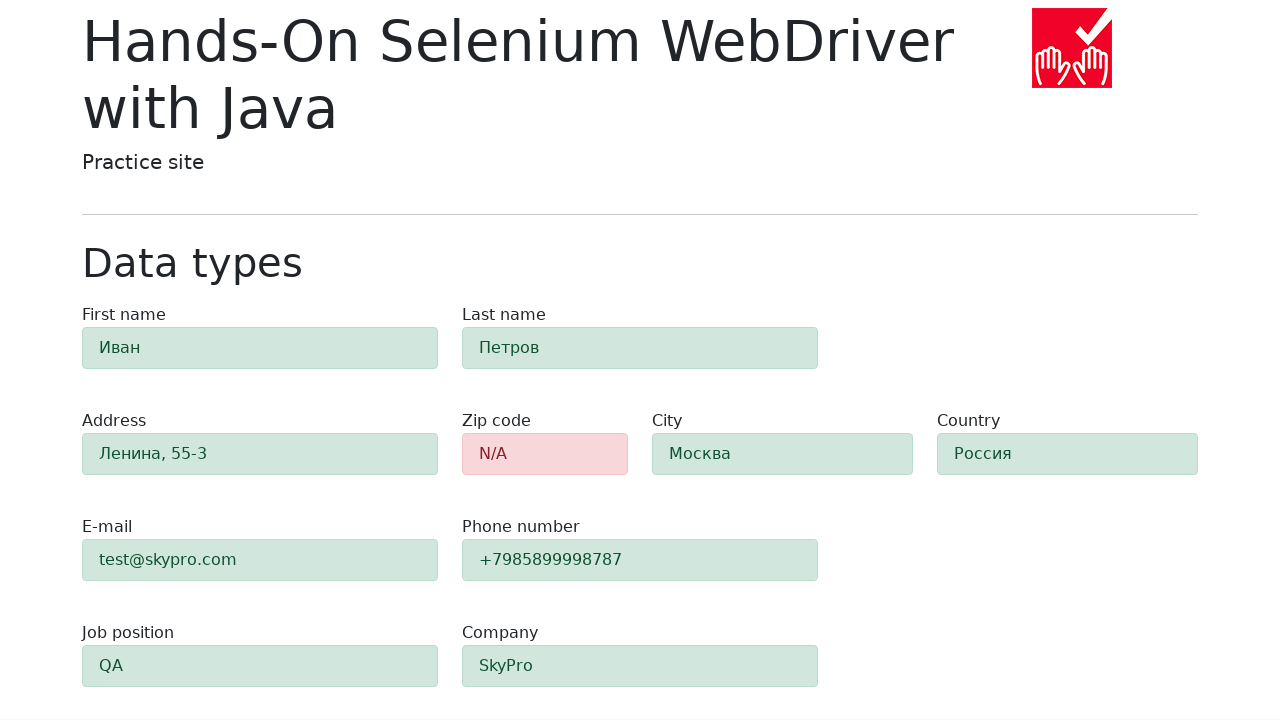